Tests state dropdown selection functionality by selecting options using different methods (by text, value, and index) and verifies the selected option

Starting URL: https://practice.cydeo.com/dropdown

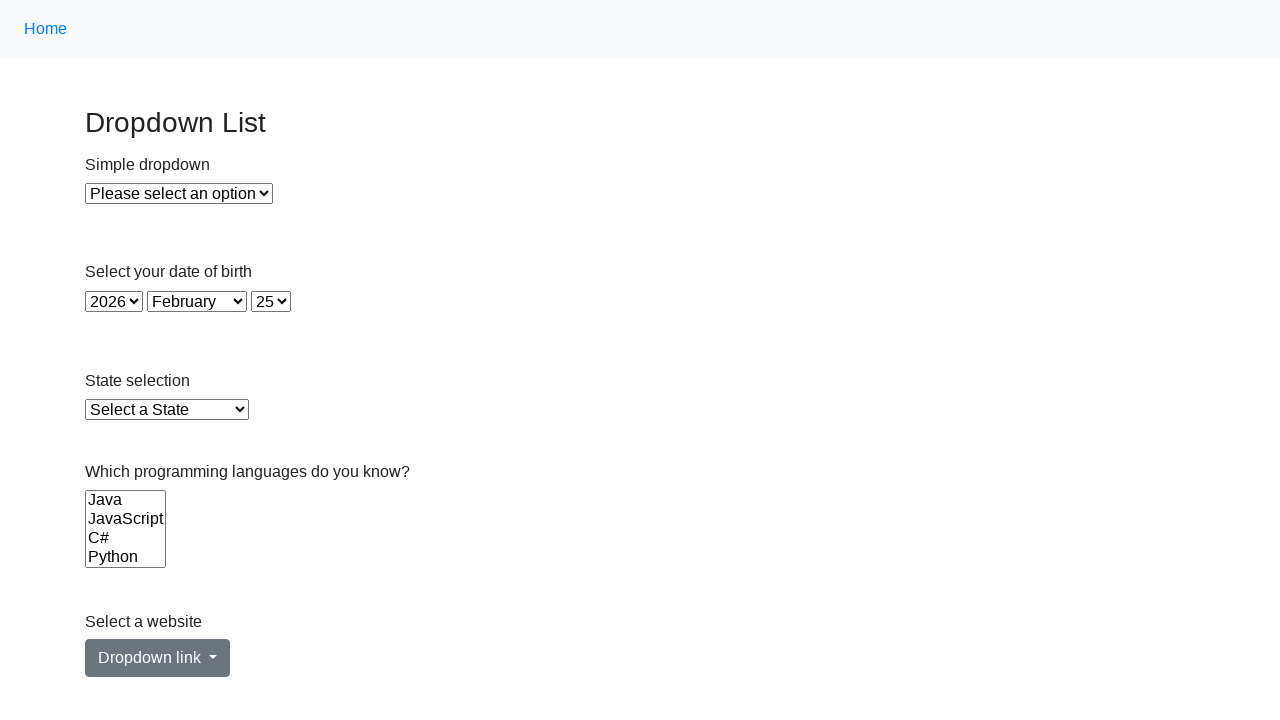

Selected Illinois from state dropdown by visible text on select#state
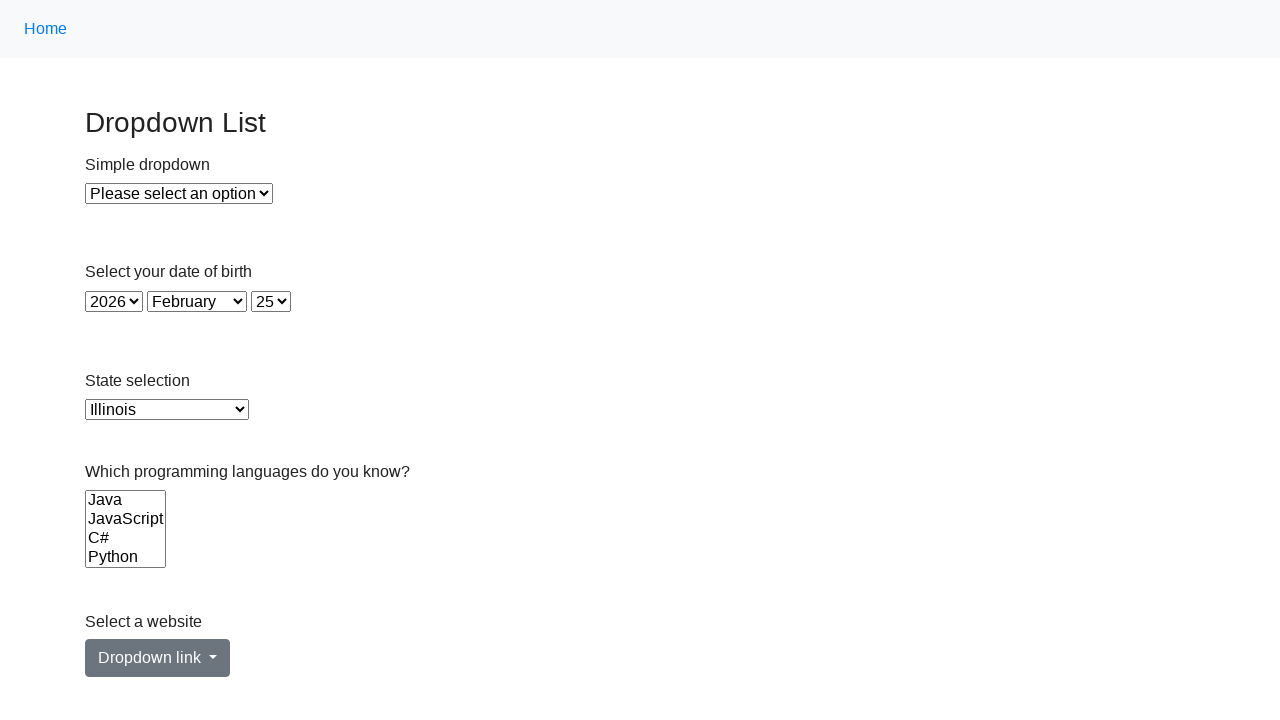

Selected Virginia from state dropdown by value 'VA' on select#state
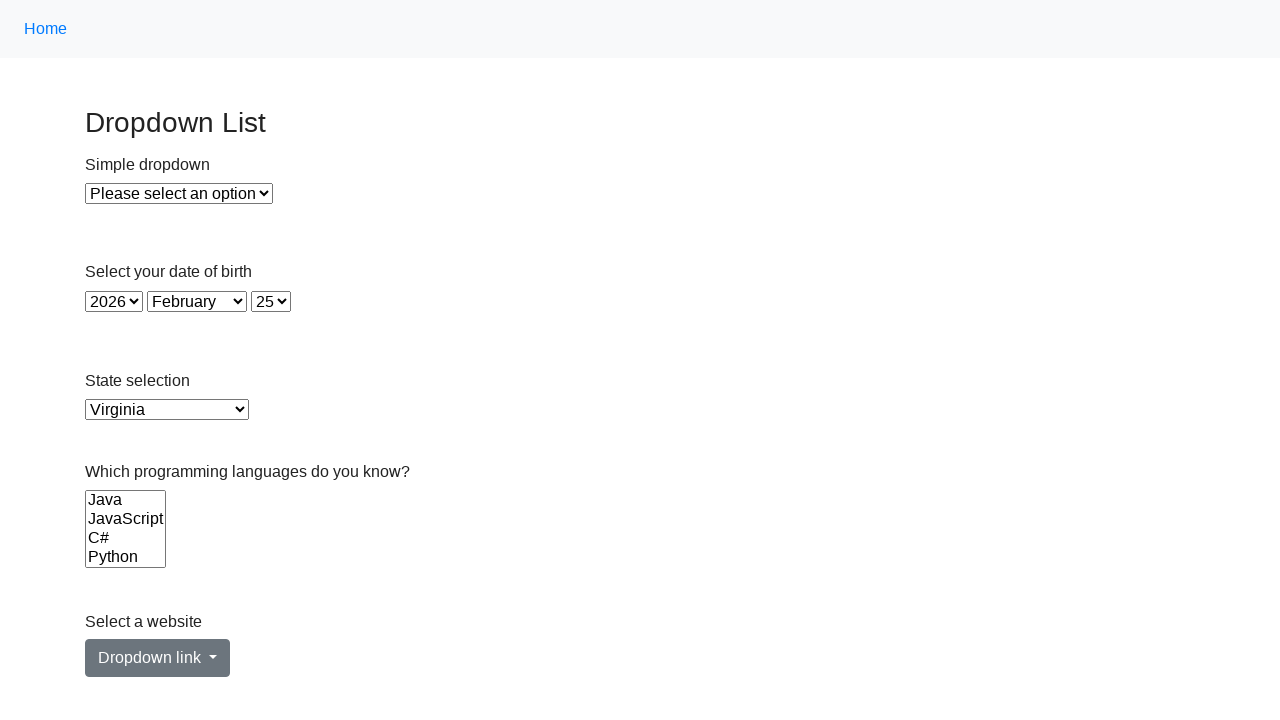

Selected California from state dropdown by index 5 on select#state
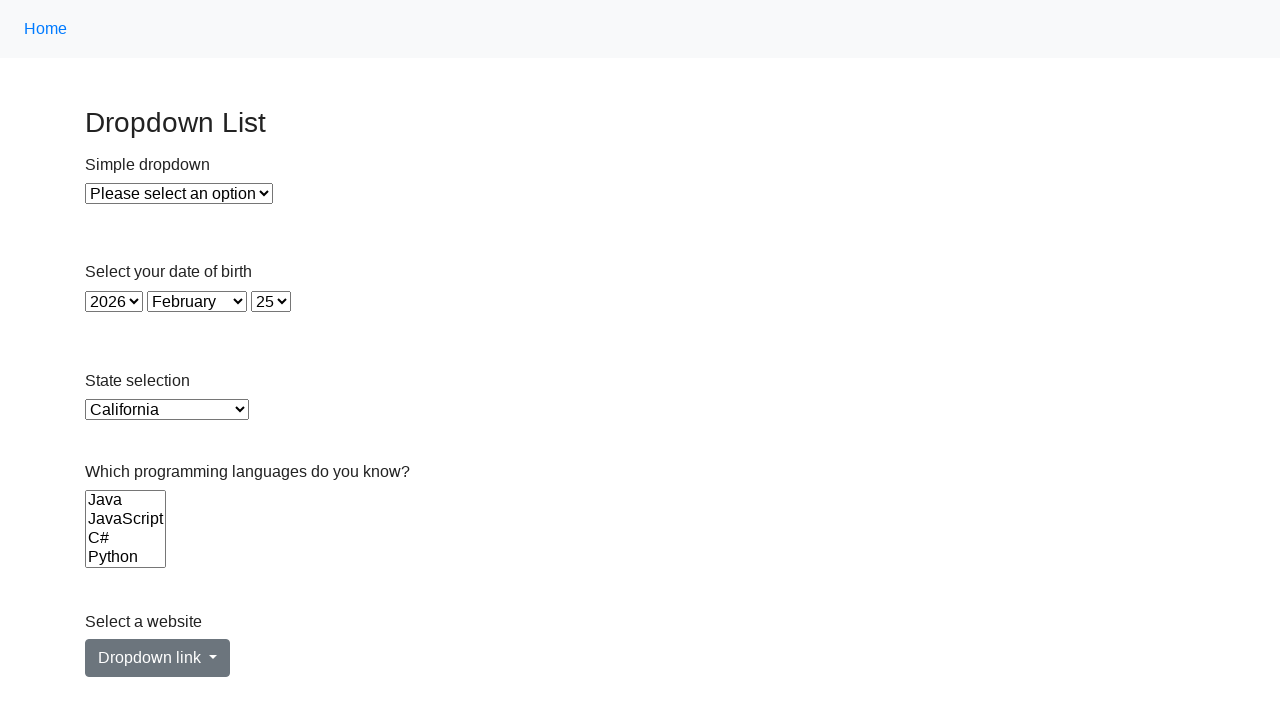

Retrieved selected state dropdown value
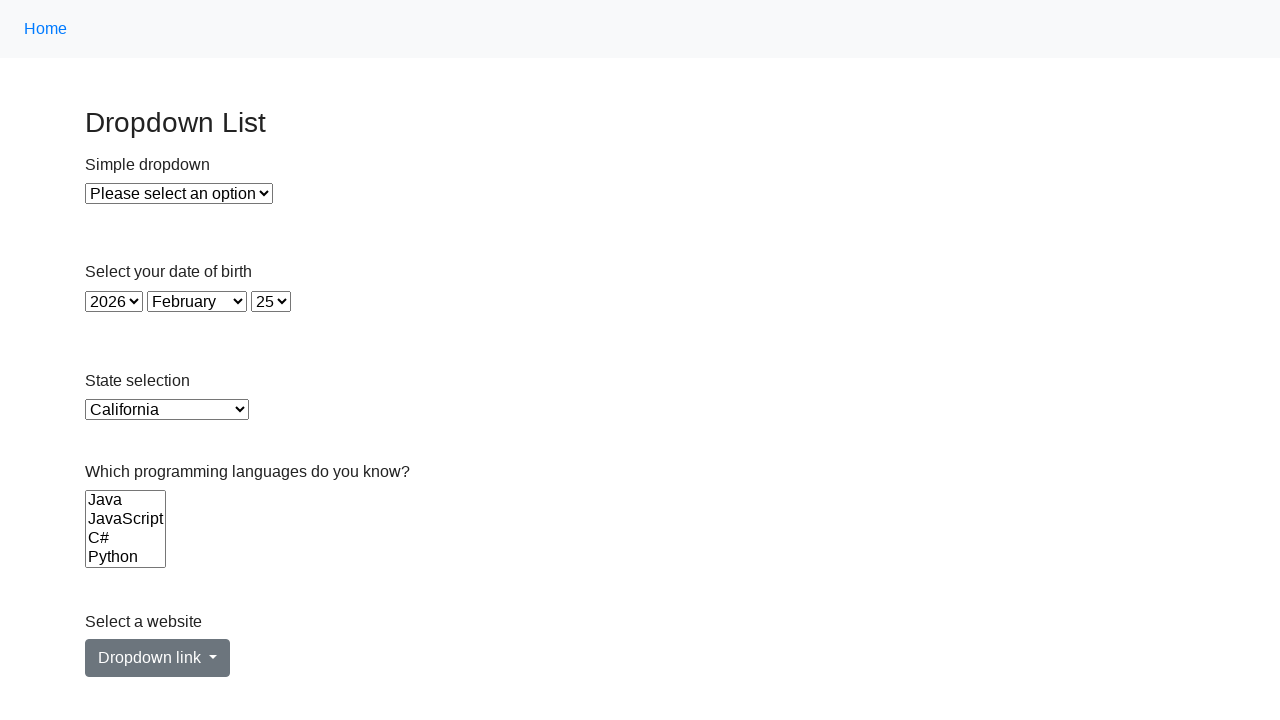

Verified that California is the selected option in state dropdown
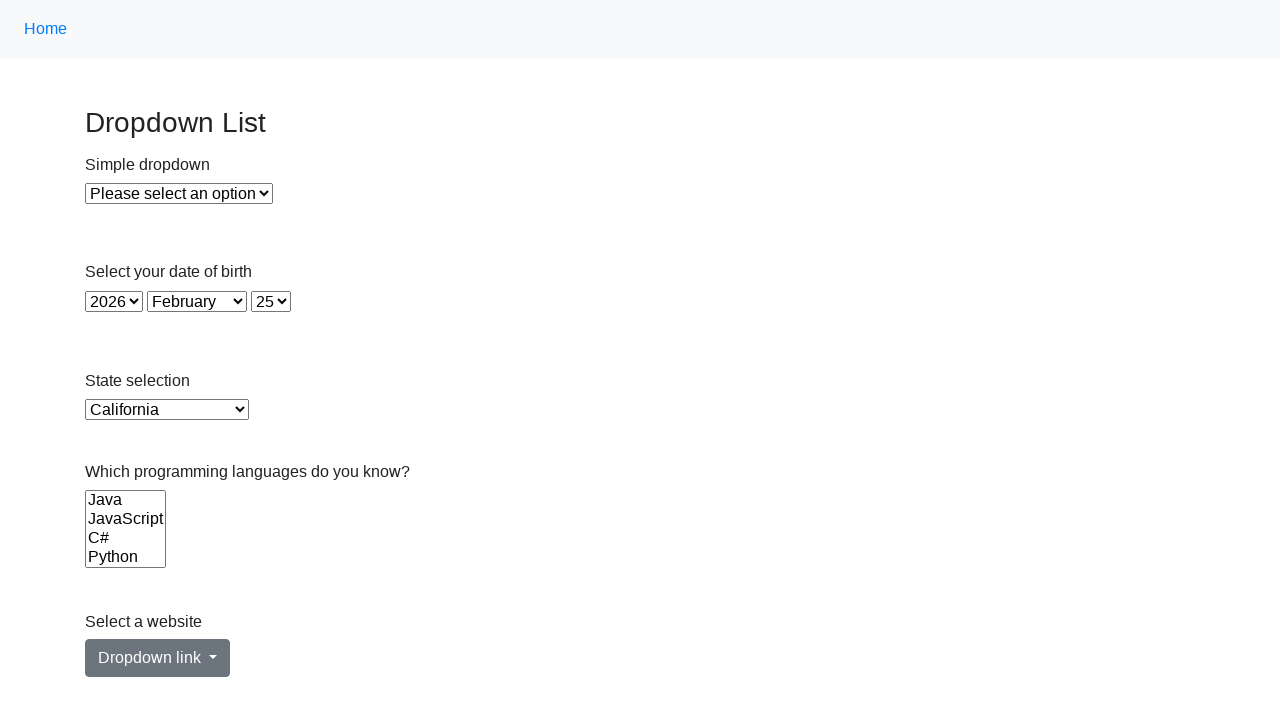

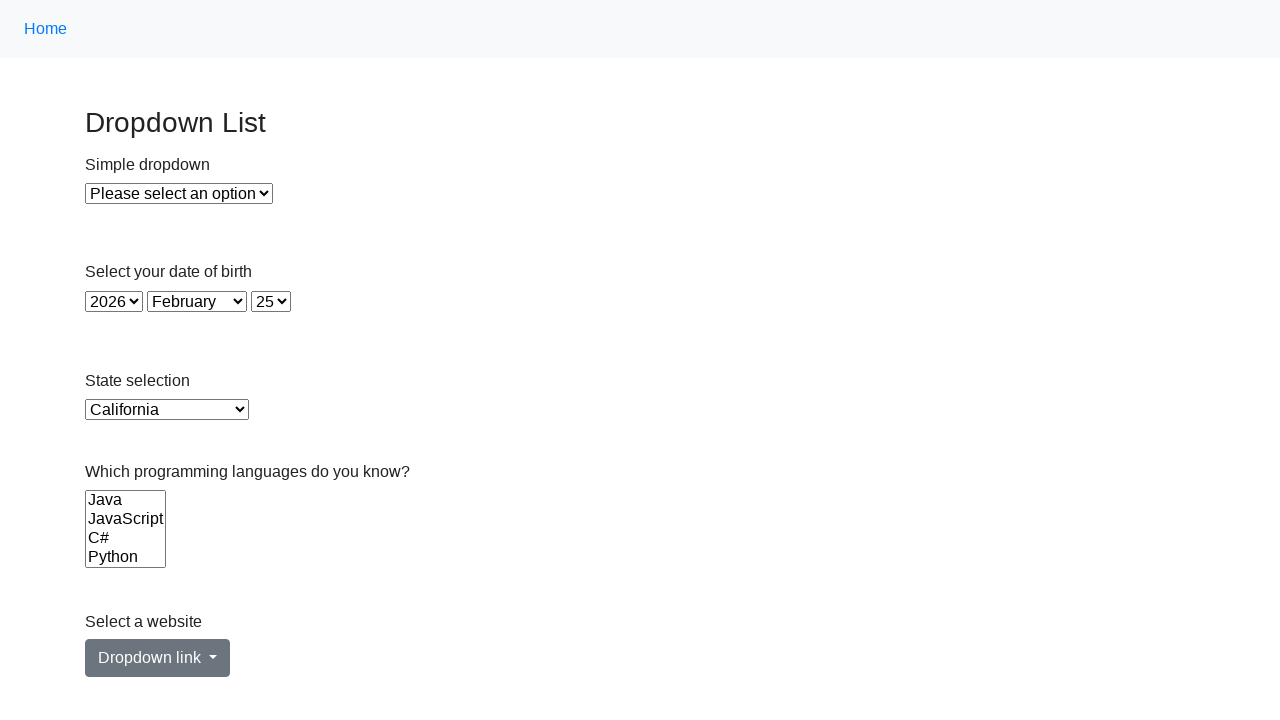